Navigates to Ambito financial website and verifies that dollar exchange rate data is displayed on the page

Starting URL: https://www.ambito.com/contenidos/dolar-cl.html

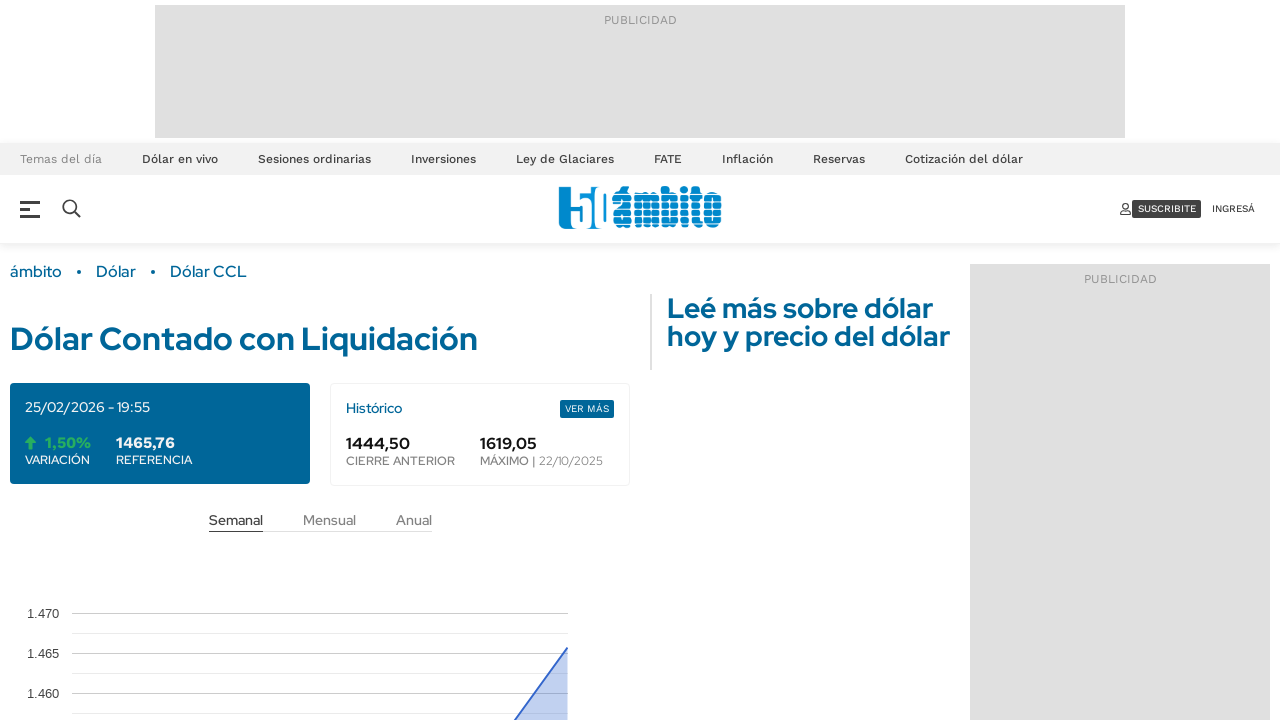

Navigated to Ambito financial website dollar exchange rate page
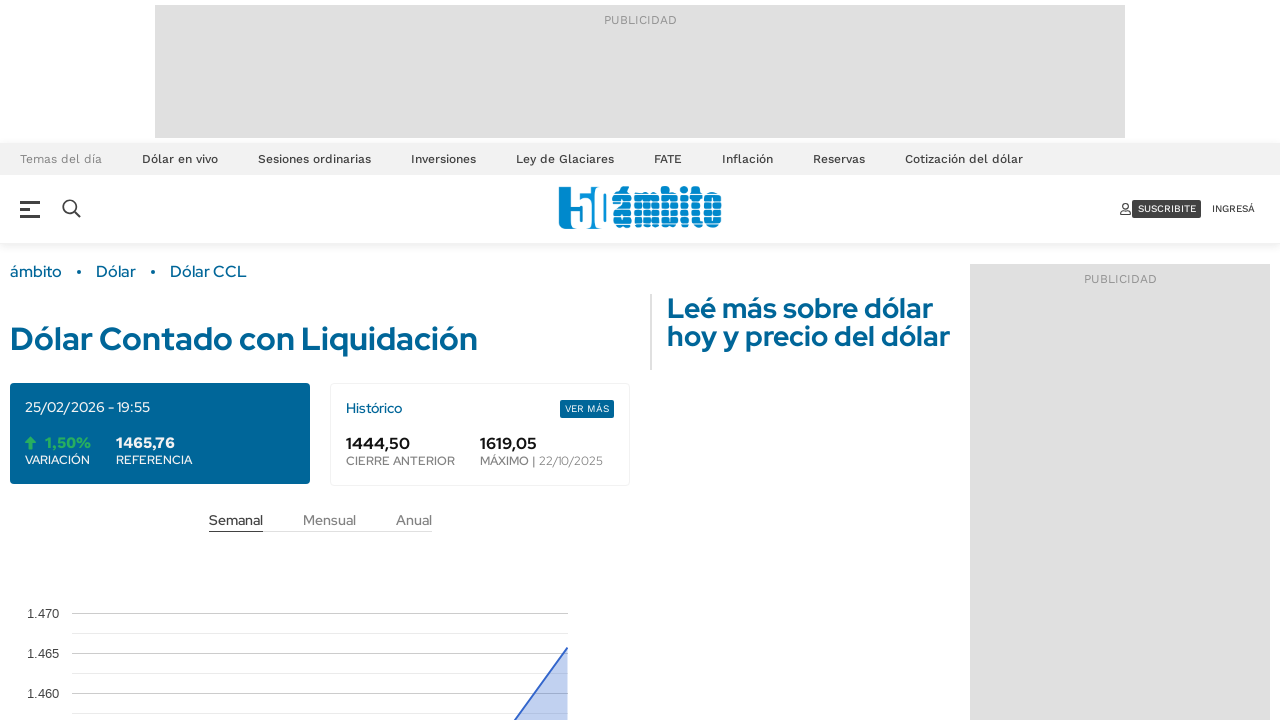

Dollar value element selector loaded
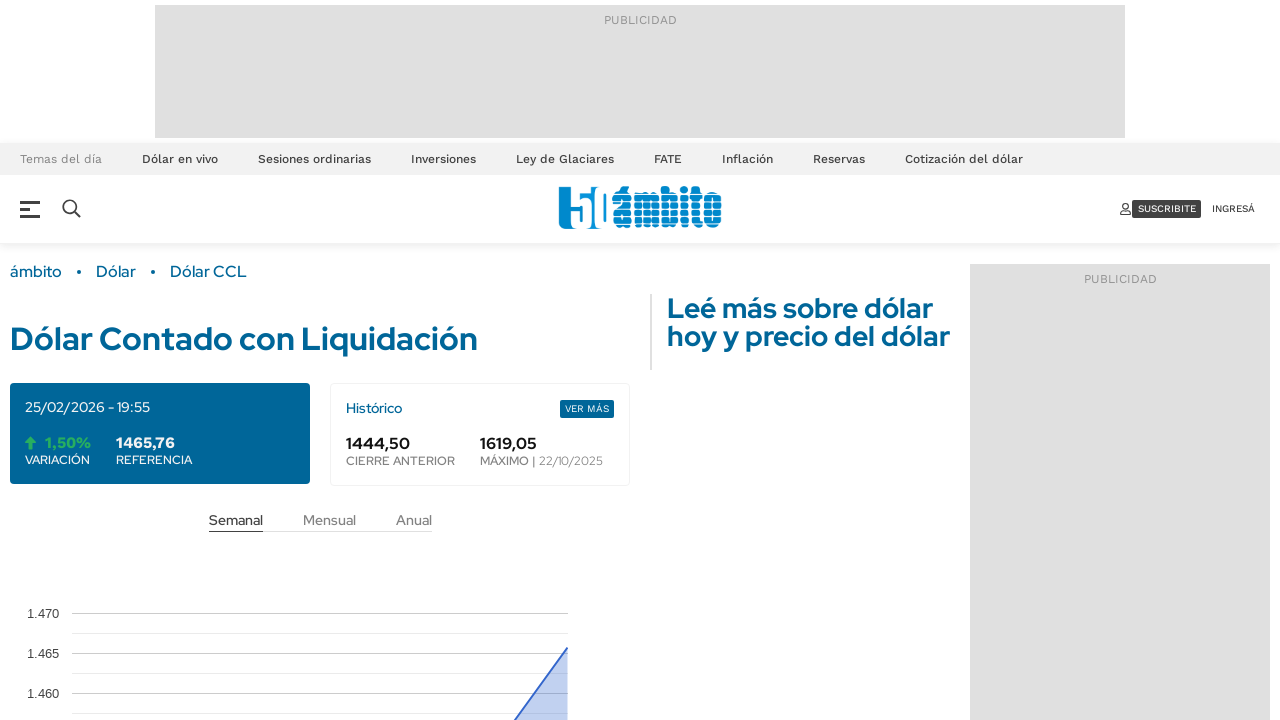

Located the first dollar value element
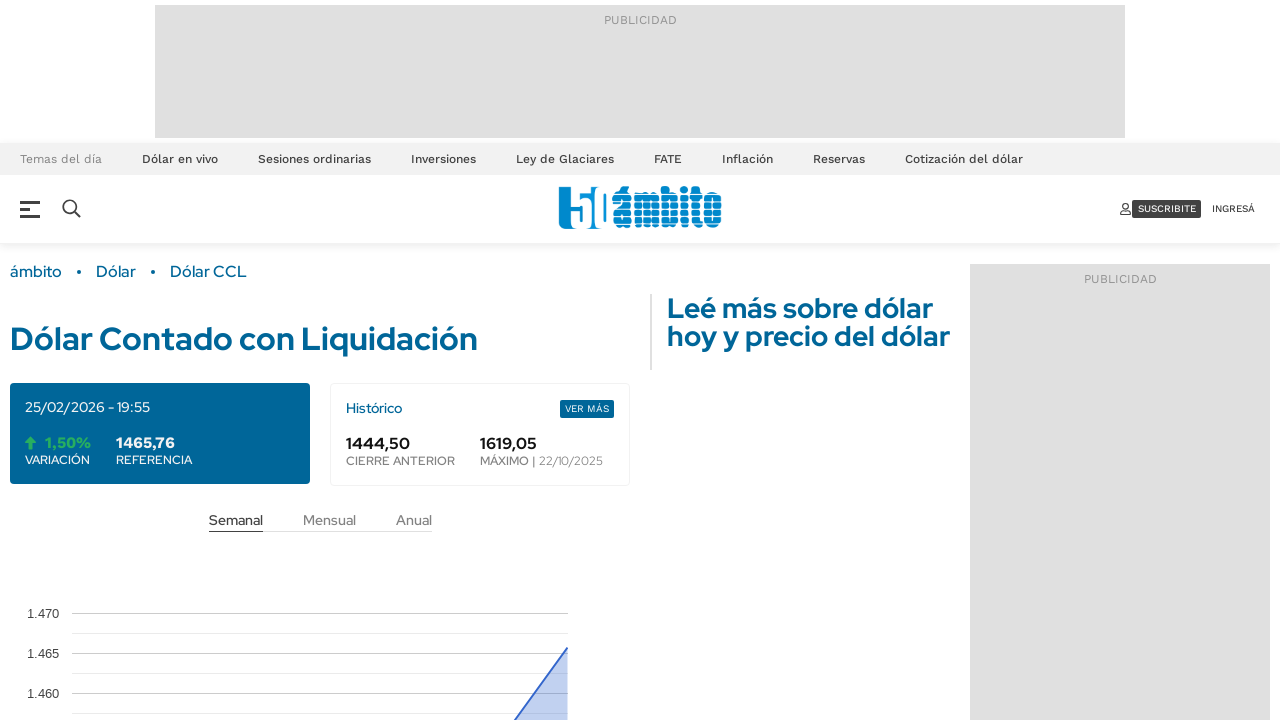

Dollar exchange rate data is now visible on the page
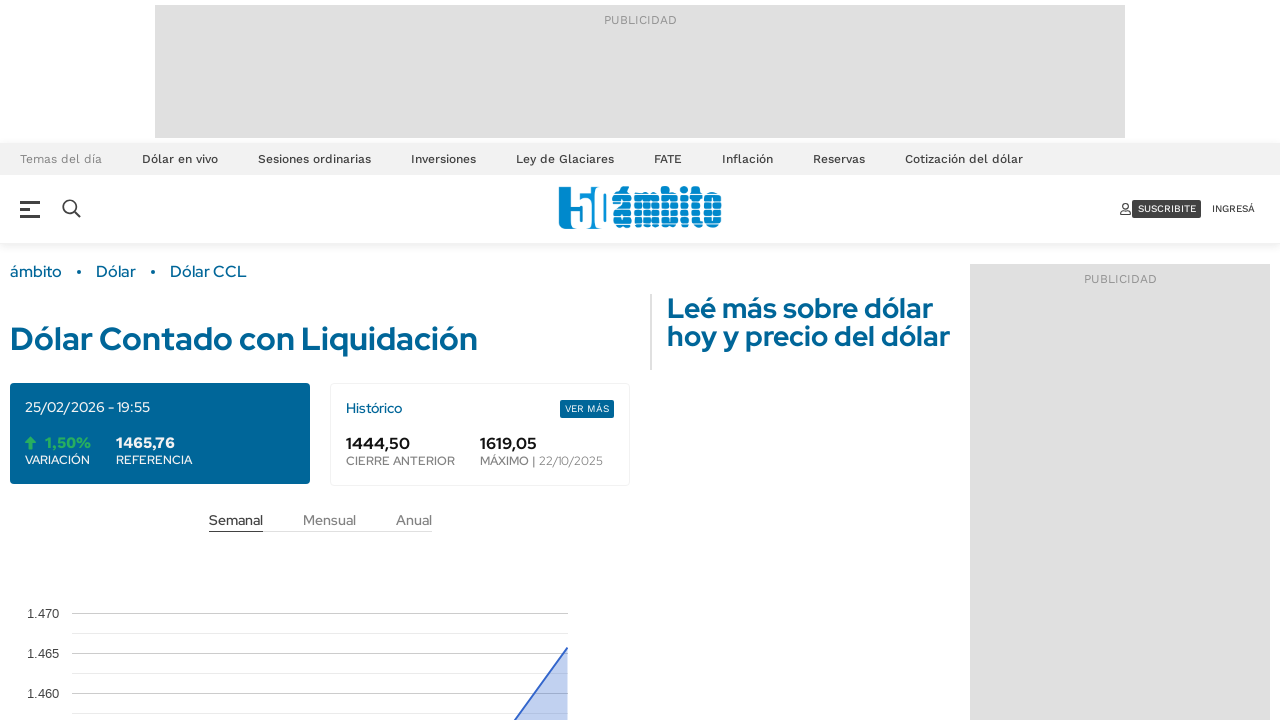

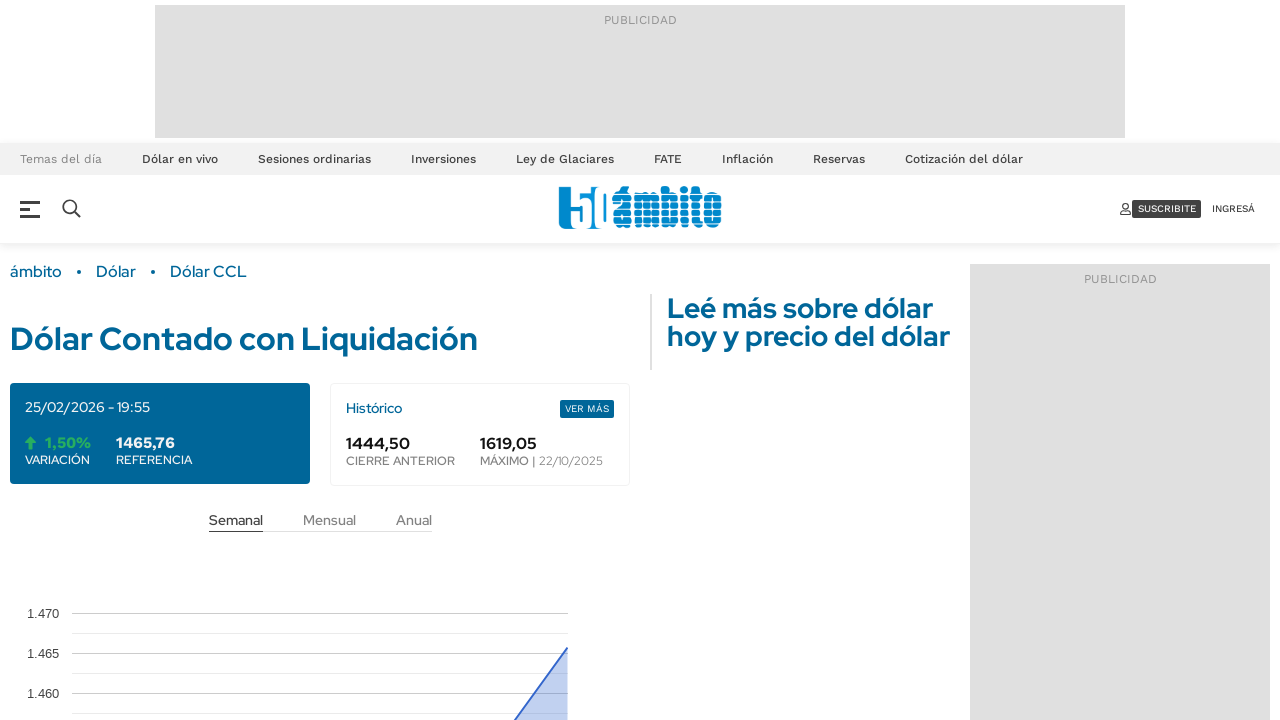